Tests dynamic loading functionality by clicking a Start button and waiting for "Hello World!" text to appear

Starting URL: https://the-internet.herokuapp.com/dynamic_loading/1

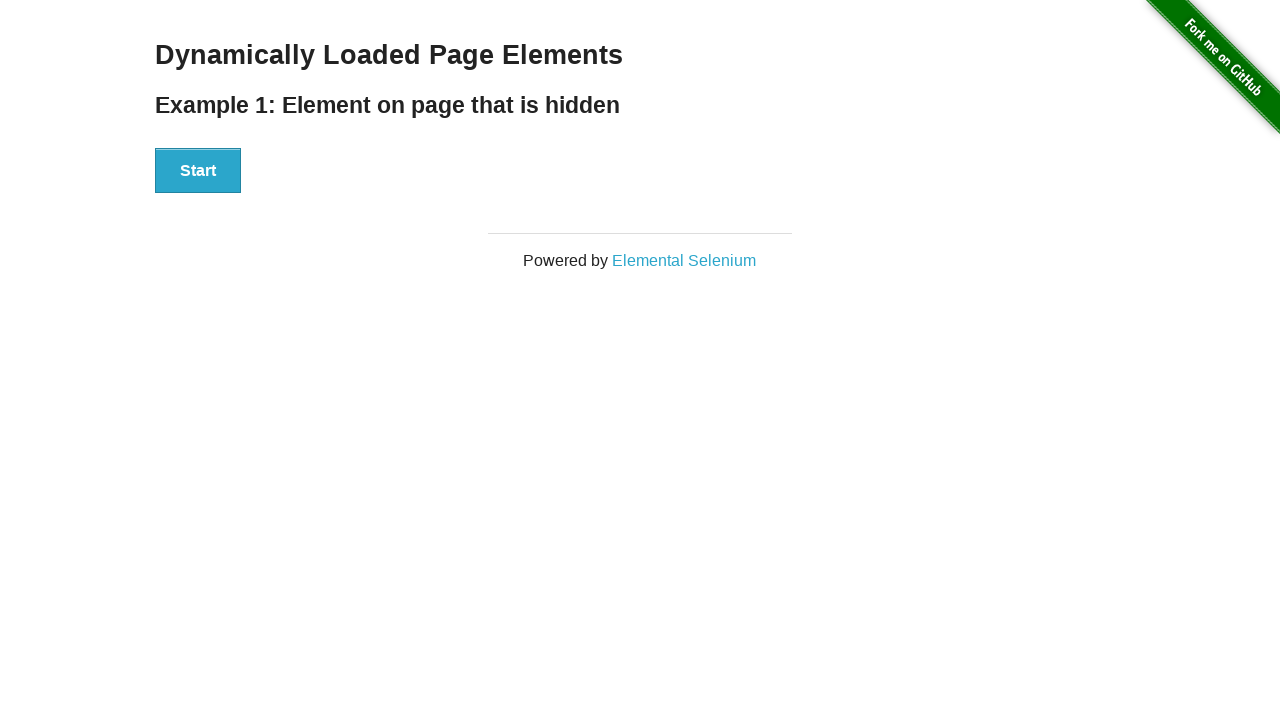

Clicked the Start button at (198, 171) on xpath=//button
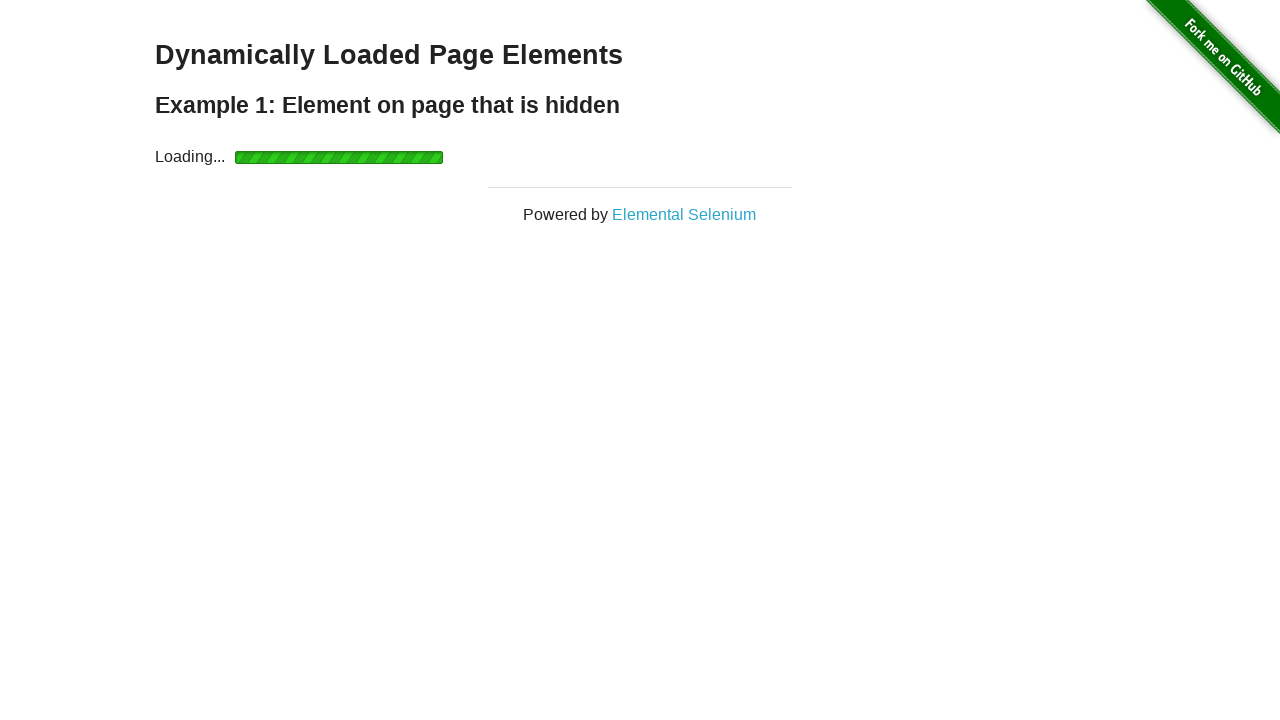

Hello World! text appeared and is visible
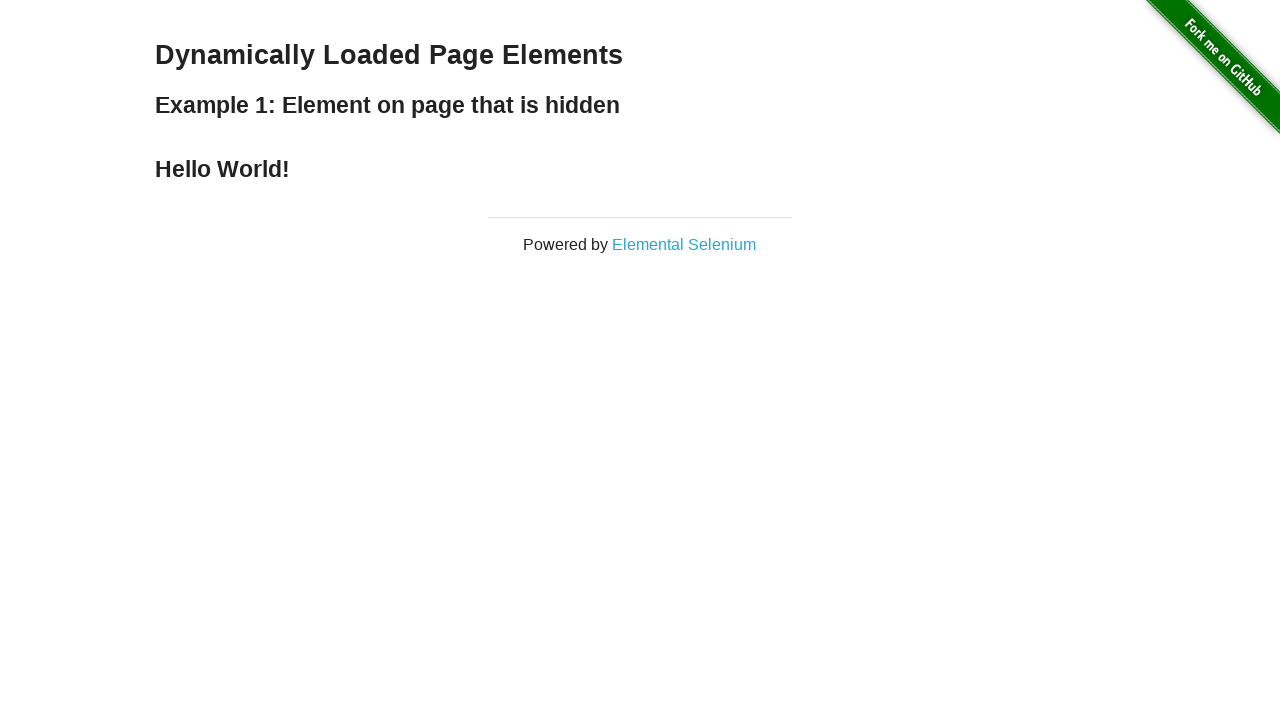

Verified that the text content is 'Hello World!'
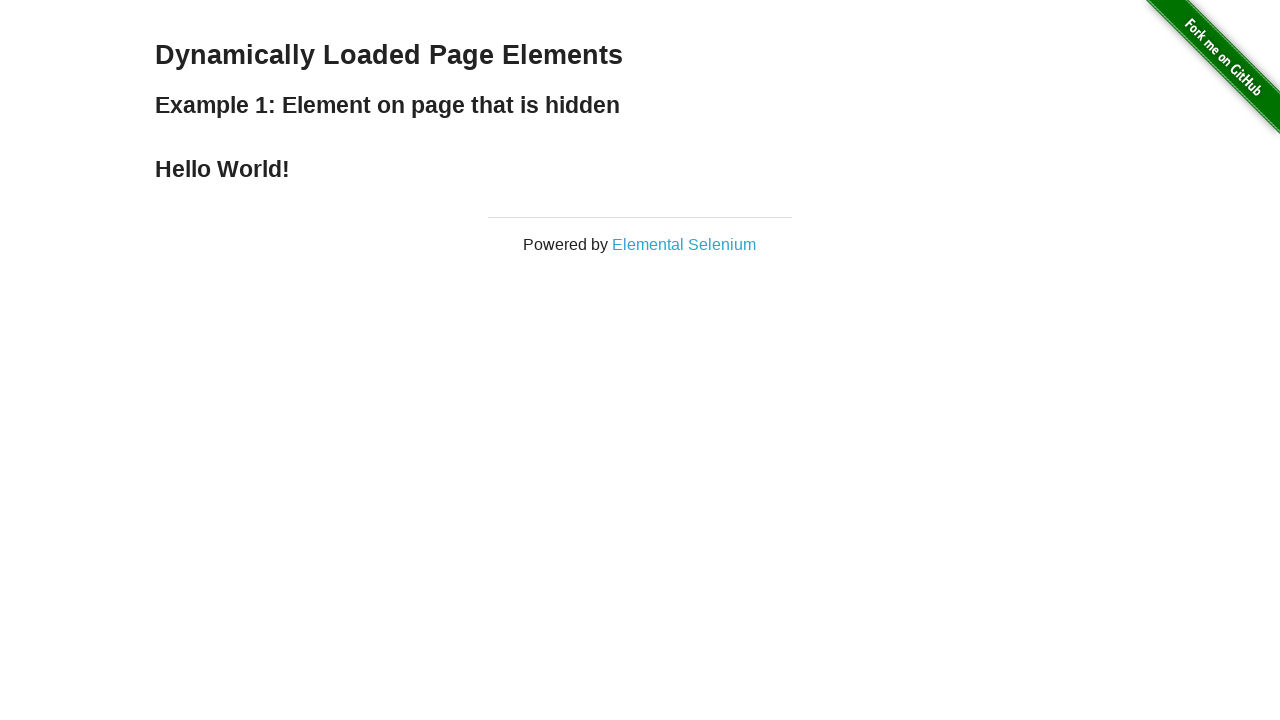

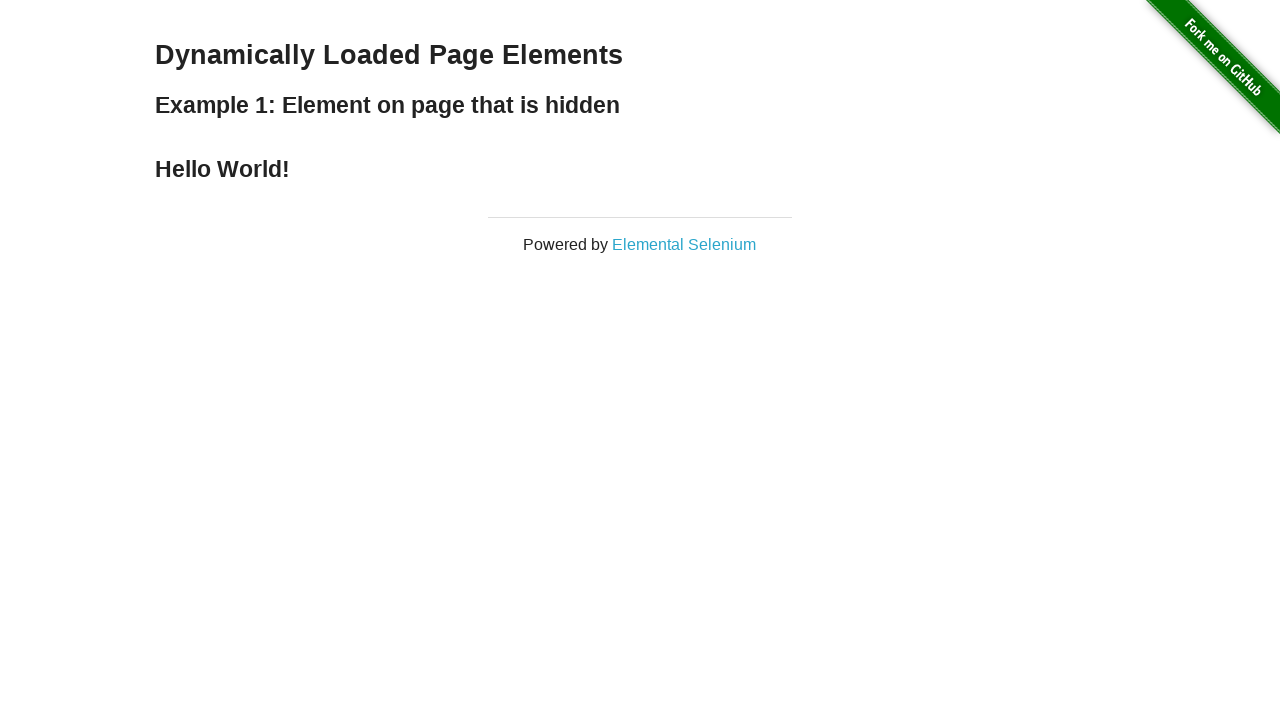